Tests that browser back button works correctly with filter navigation

Starting URL: https://demo.playwright.dev/todomvc

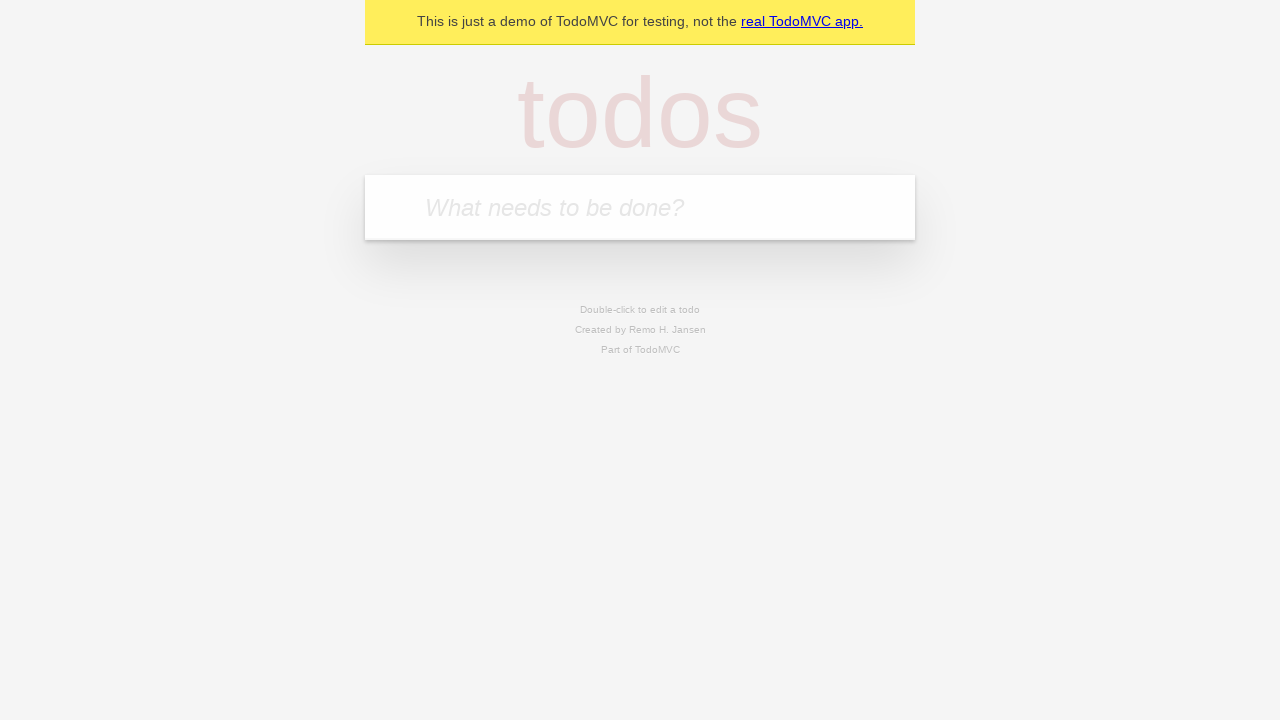

Filled new todo input with 'buy some cheese' on .new-todo
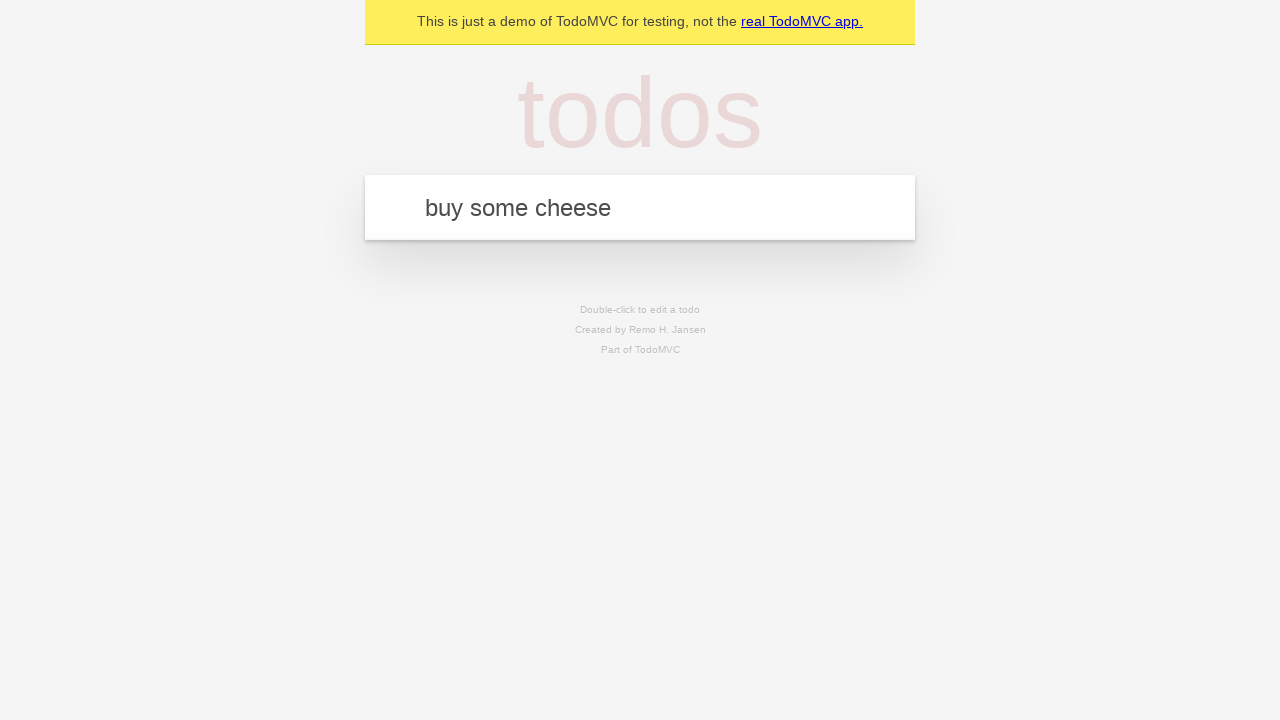

Pressed Enter to create first todo on .new-todo
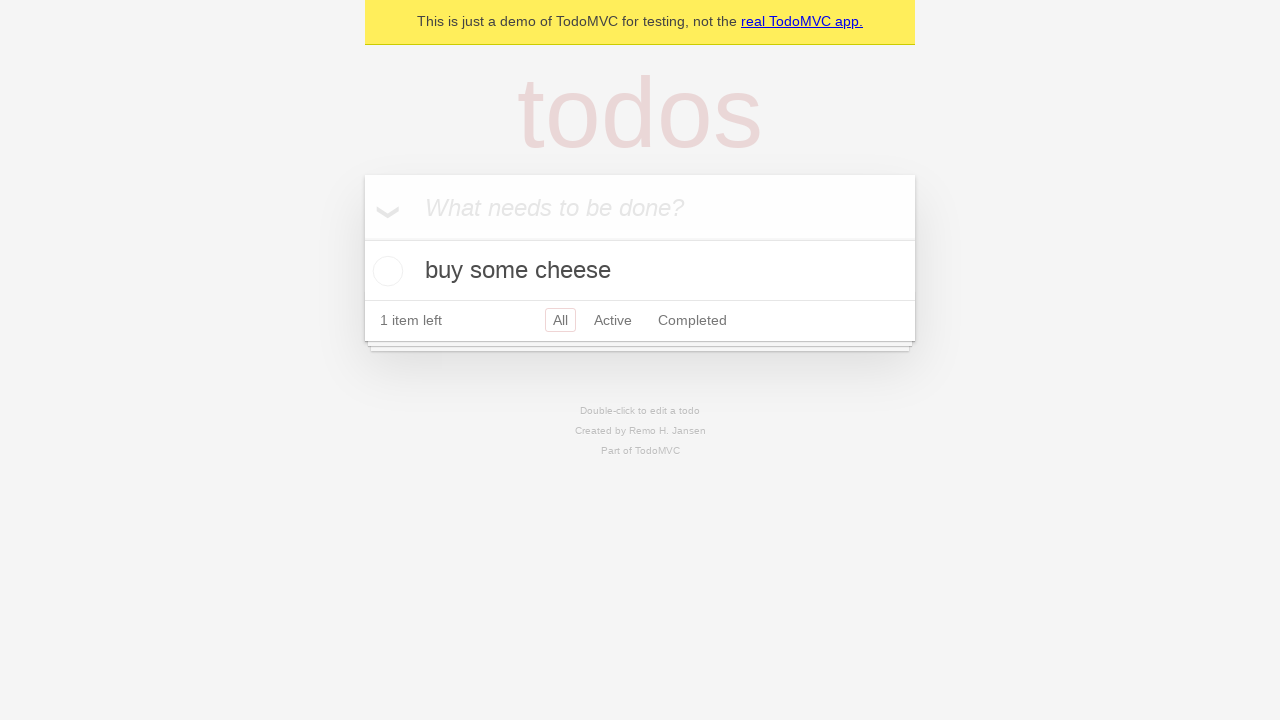

Filled new todo input with 'feed the cat' on .new-todo
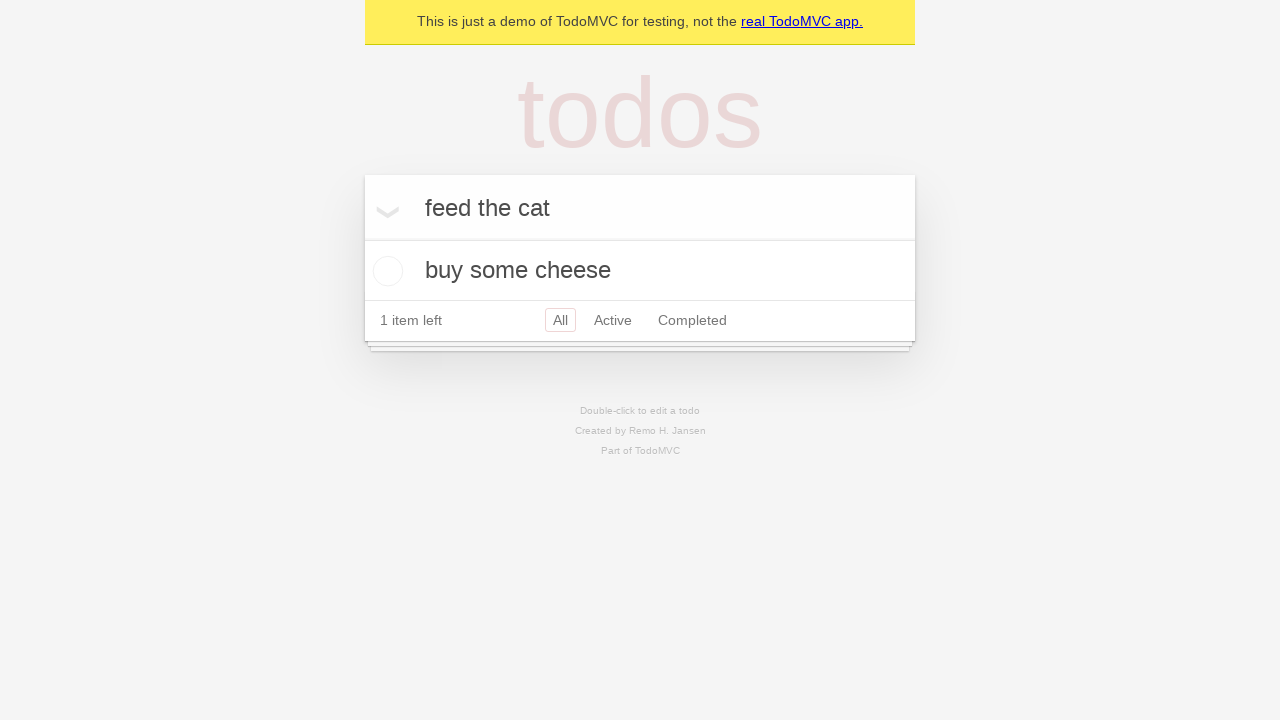

Pressed Enter to create second todo on .new-todo
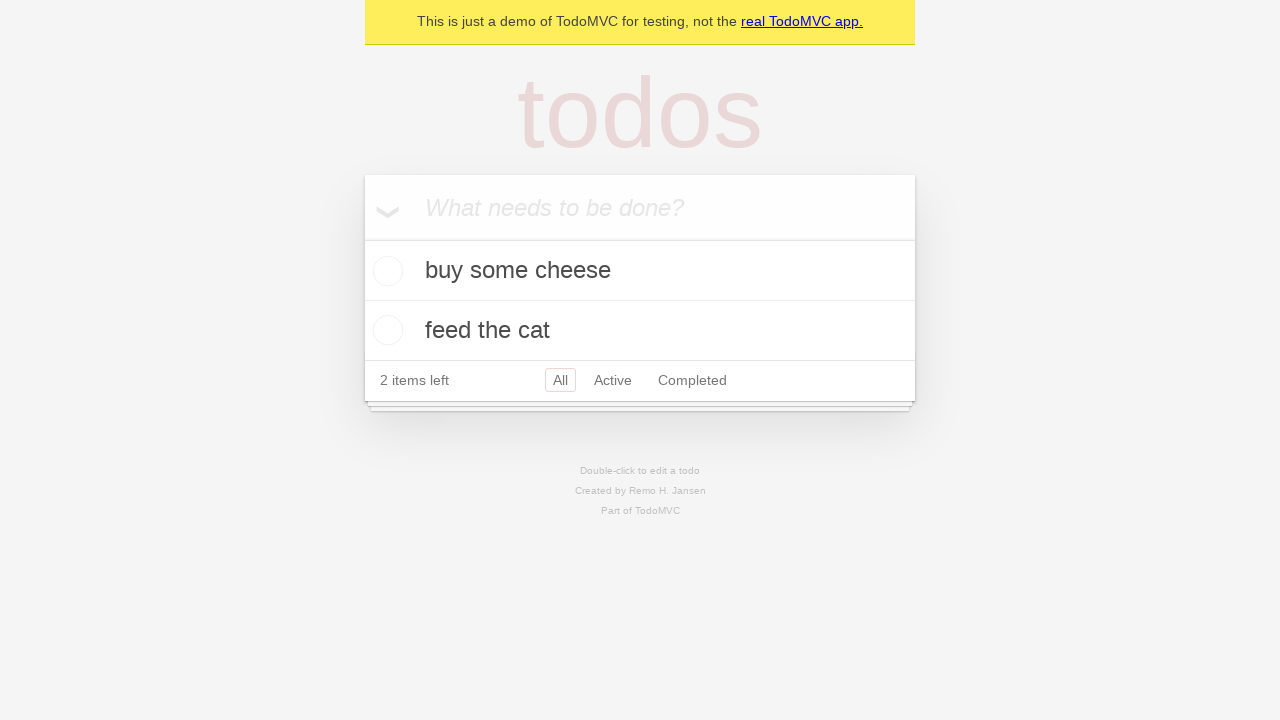

Filled new todo input with 'book a doctors appointment' on .new-todo
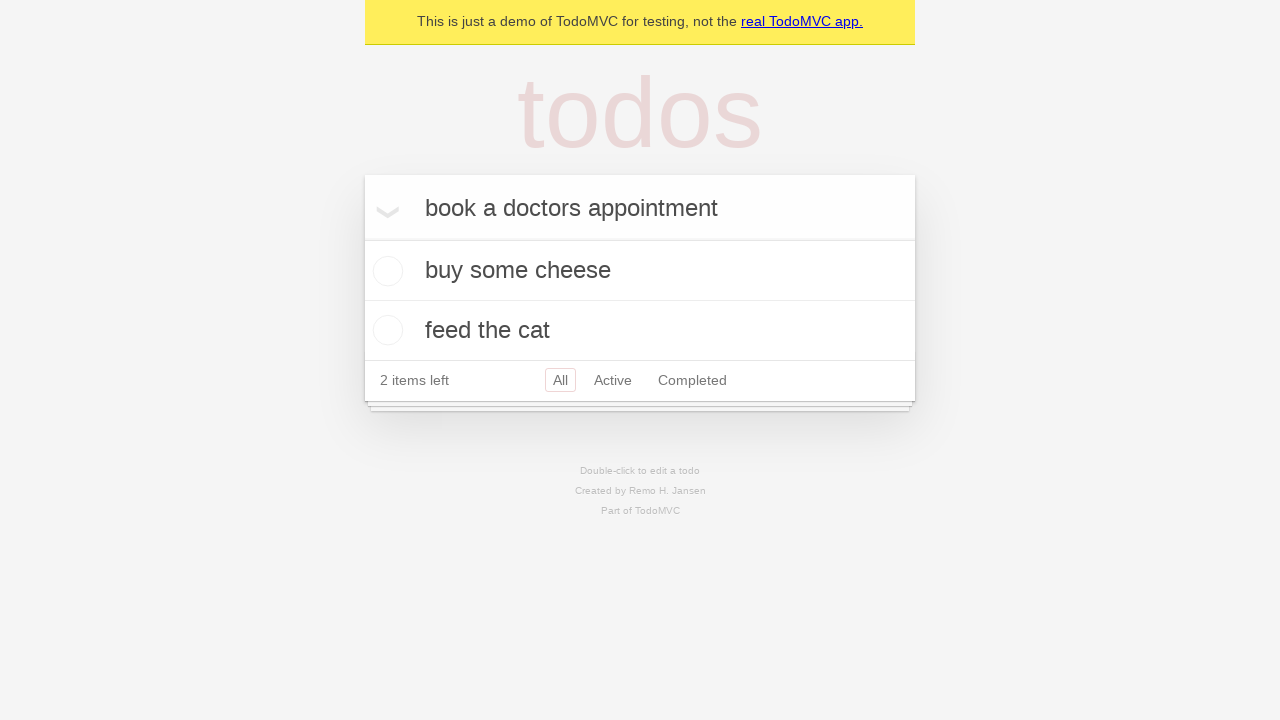

Pressed Enter to create third todo on .new-todo
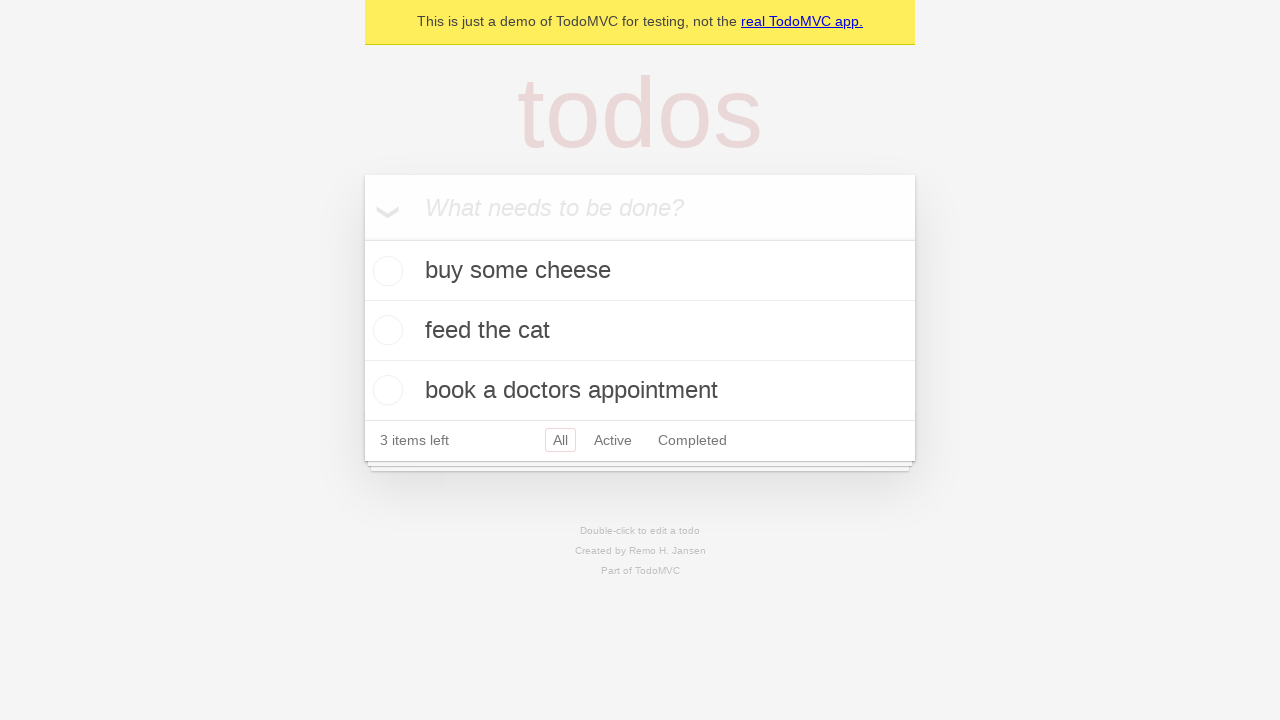

Checked second todo item as completed at (385, 330) on .todo-list li .toggle >> nth=1
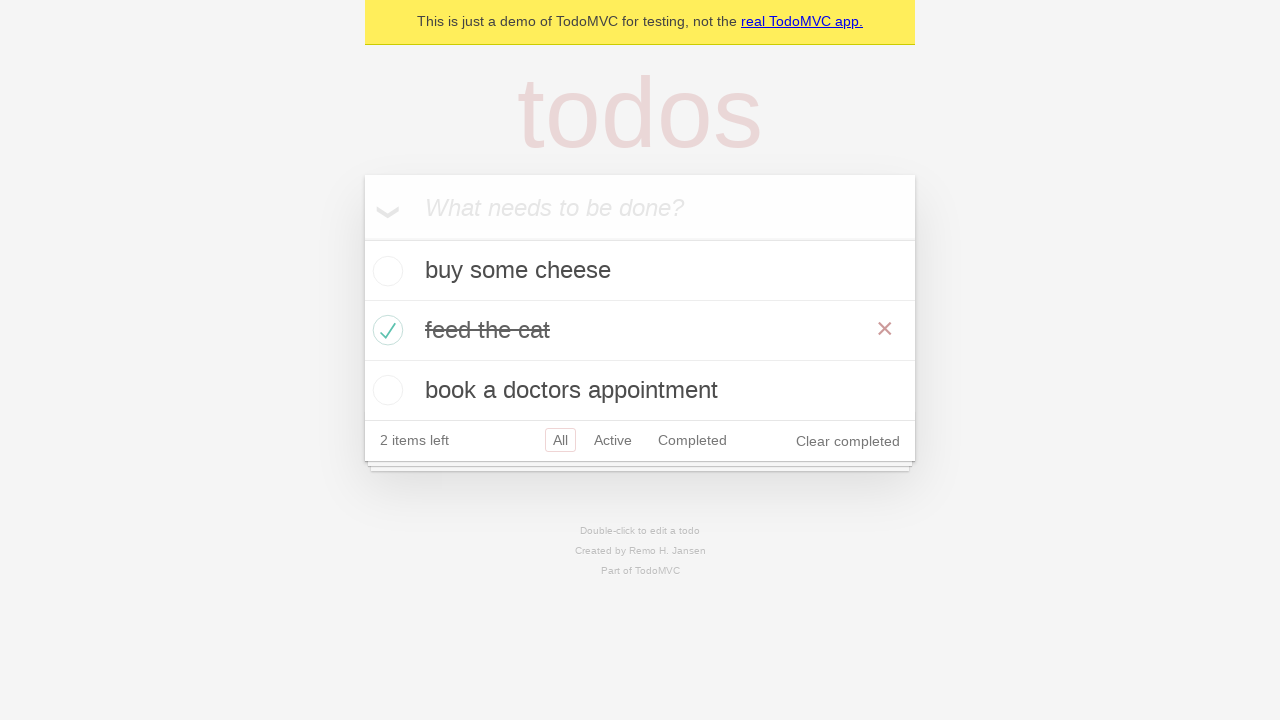

Clicked 'All' filter at (560, 440) on .filters >> text=All
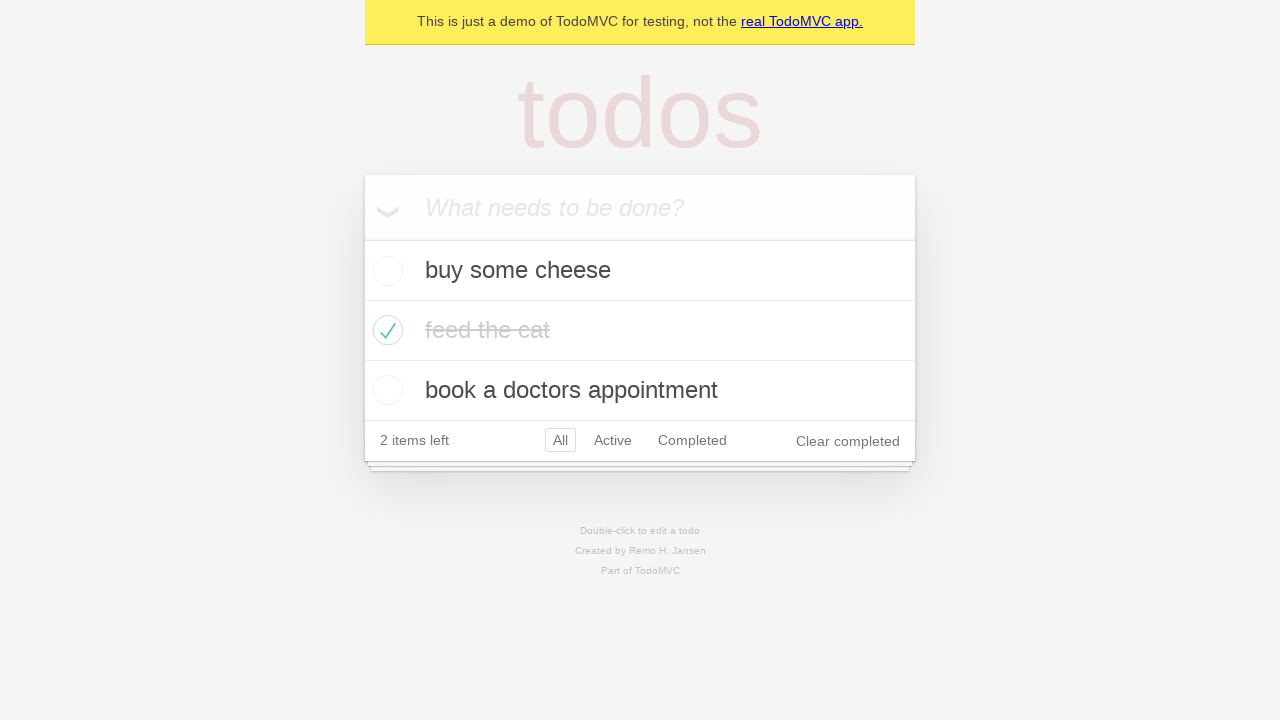

Clicked 'Active' filter at (613, 440) on .filters >> text=Active
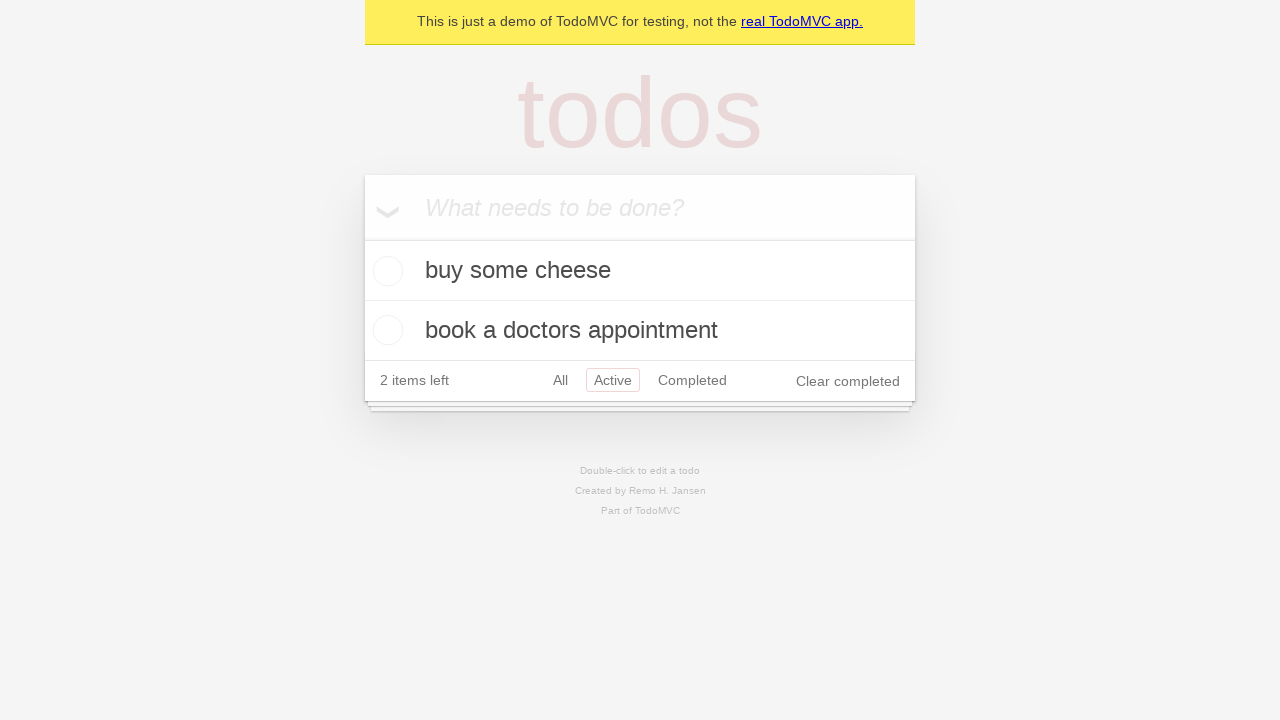

Clicked 'Completed' filter at (692, 380) on .filters >> text=Completed
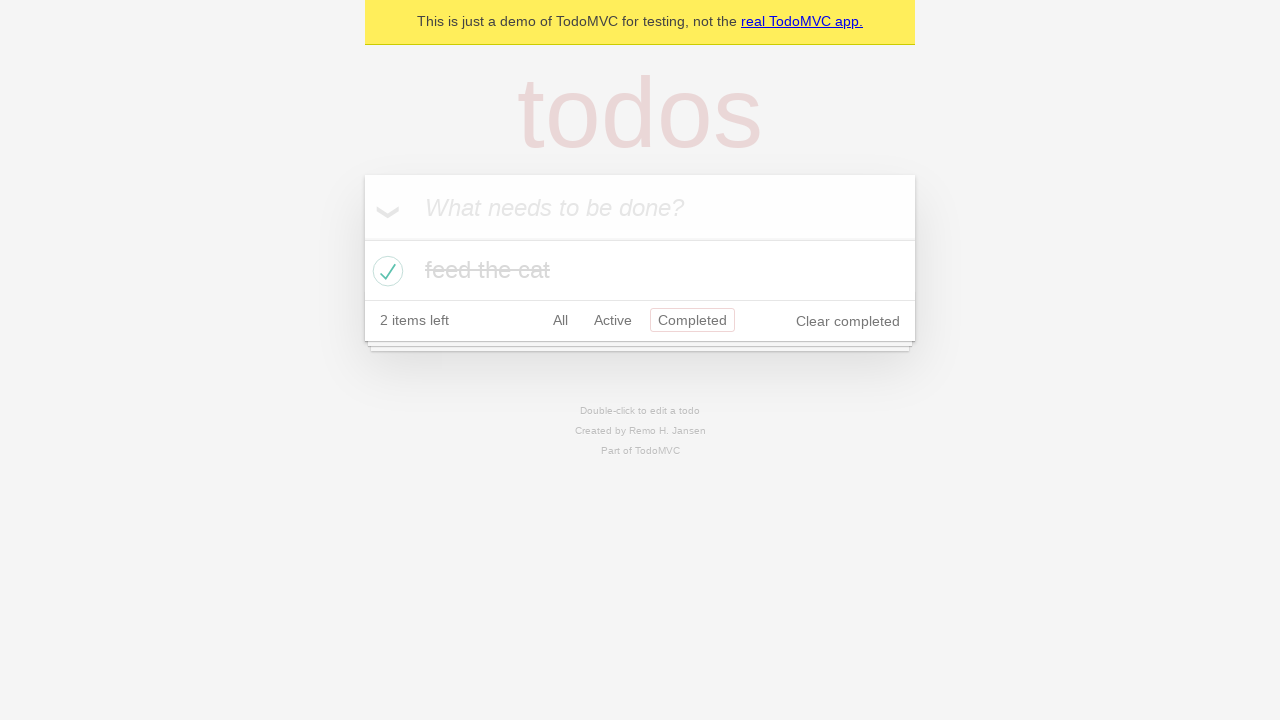

Navigated back to 'Active' filter view
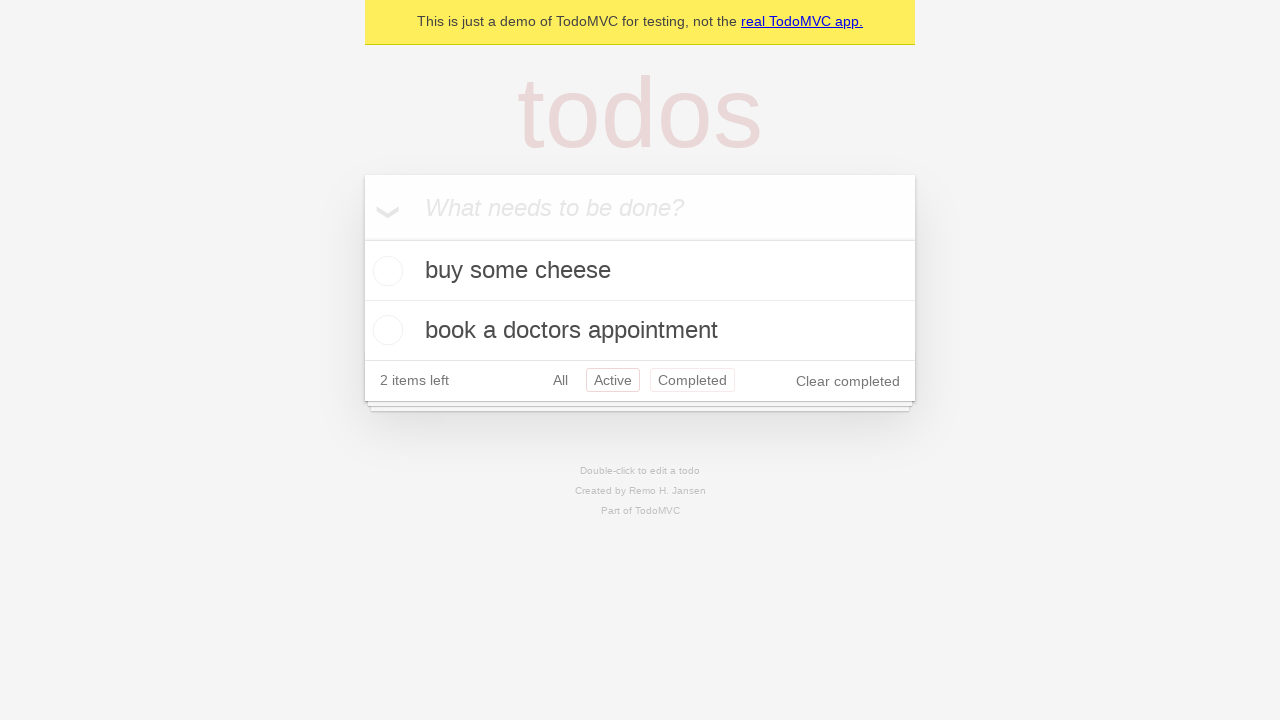

Navigated back to 'All' filter view using browser back button
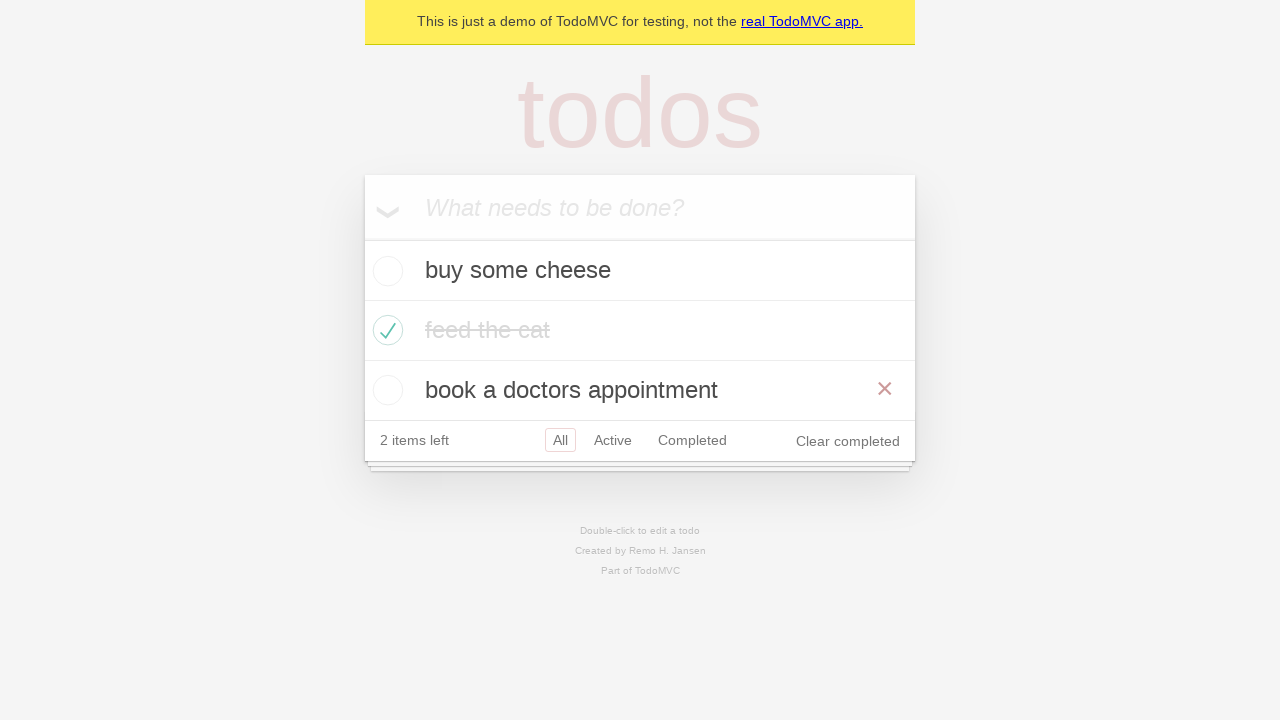

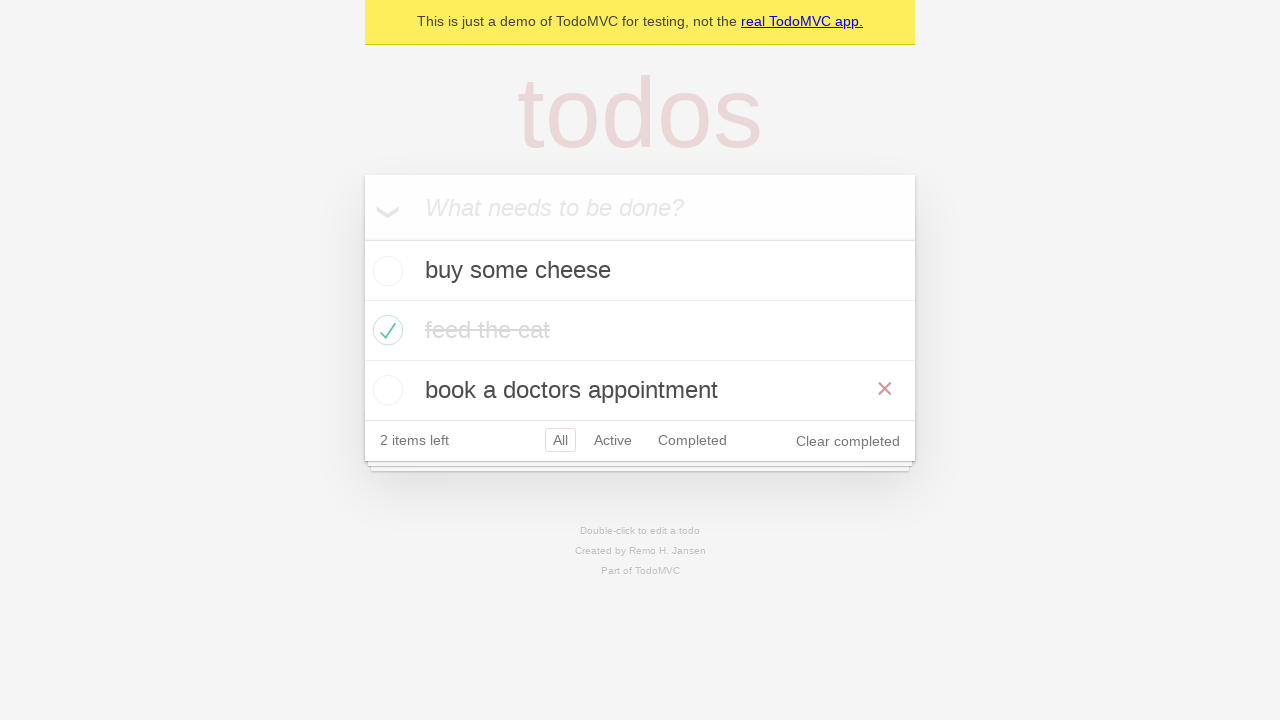